Navigates to a registration form and interacts with date of birth dropdown elements (year, month, day) to verify they are accessible and functional

Starting URL: https://demo.automationtesting.in/Register.html

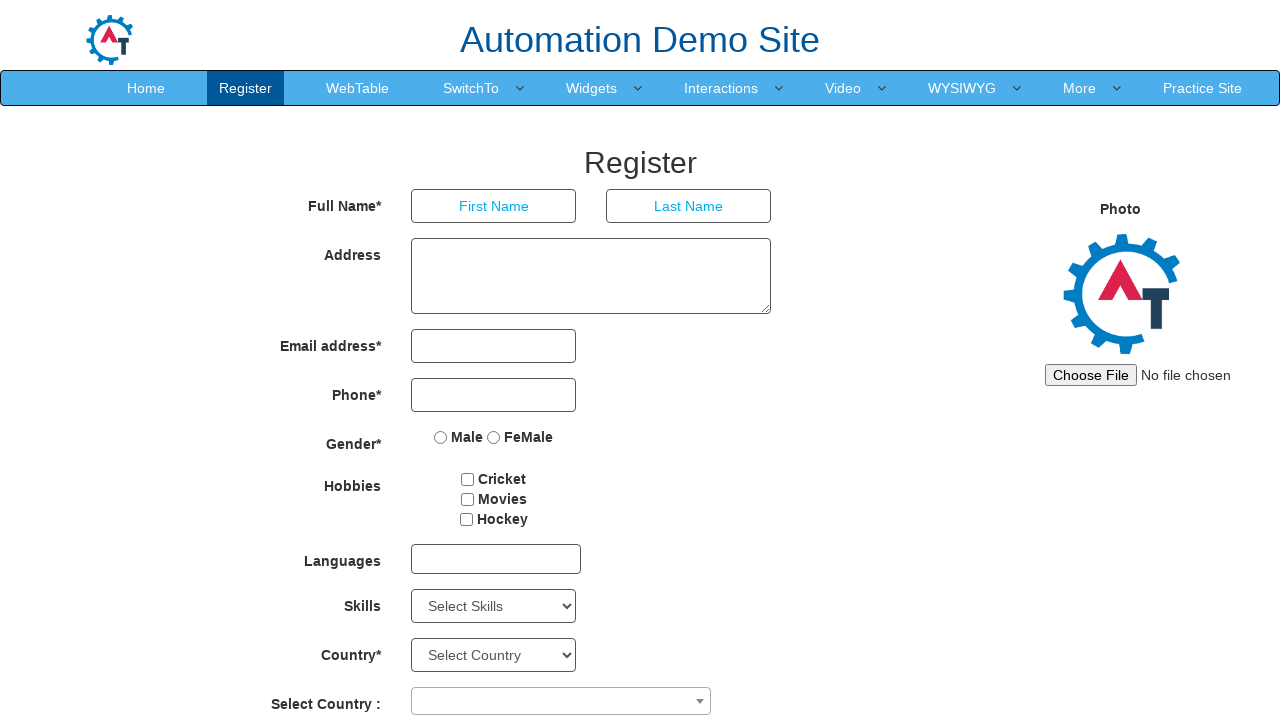

Waited for year dropdown to load
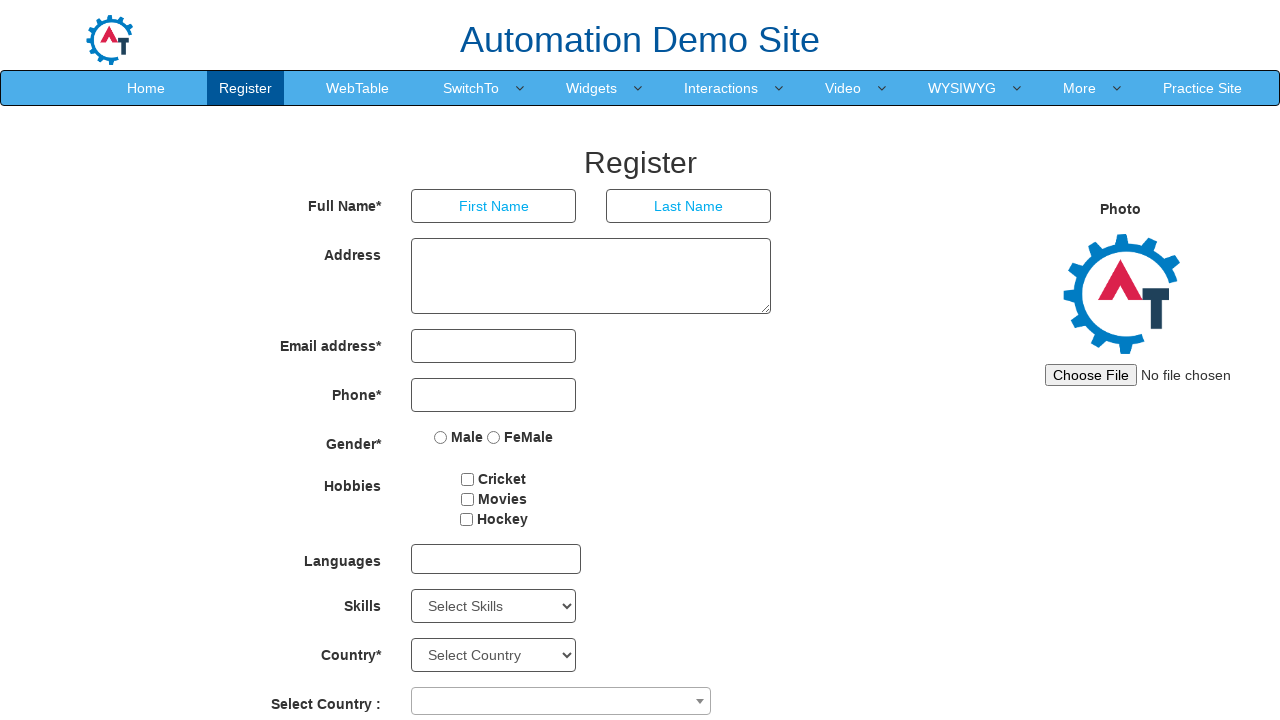

Located year dropdown element
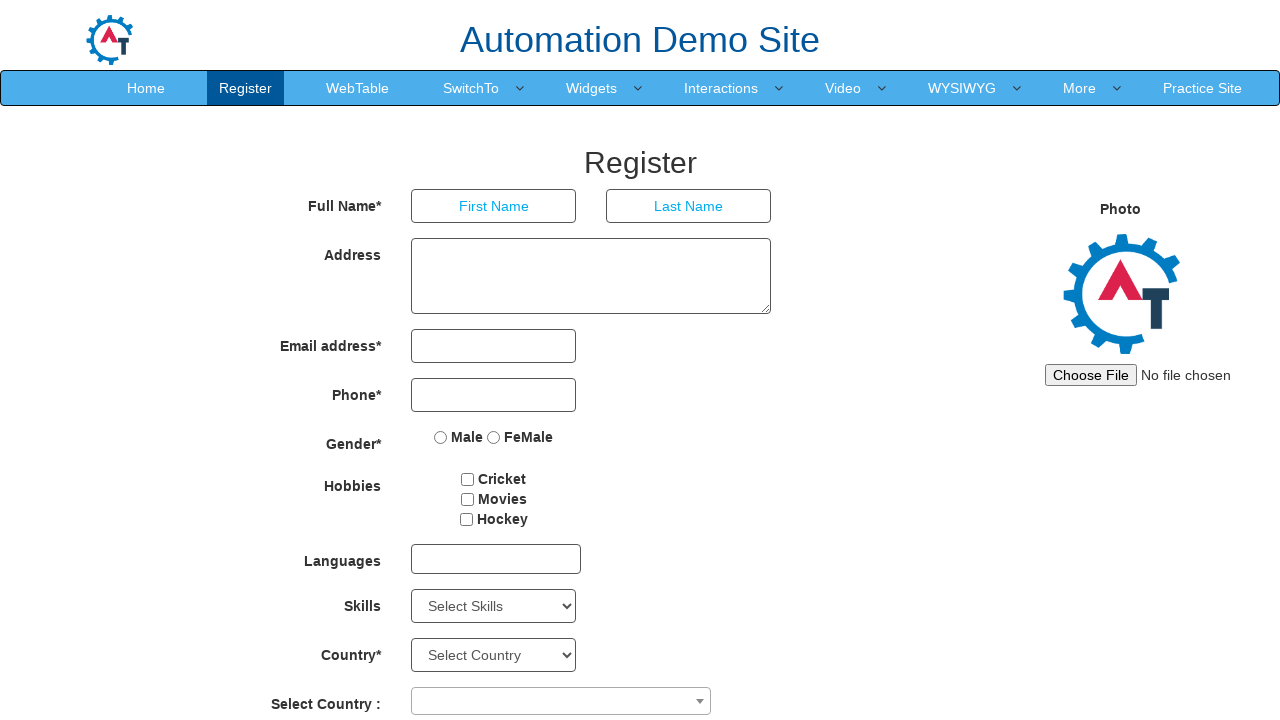

Selected year 1995 from year dropdown on #yearbox
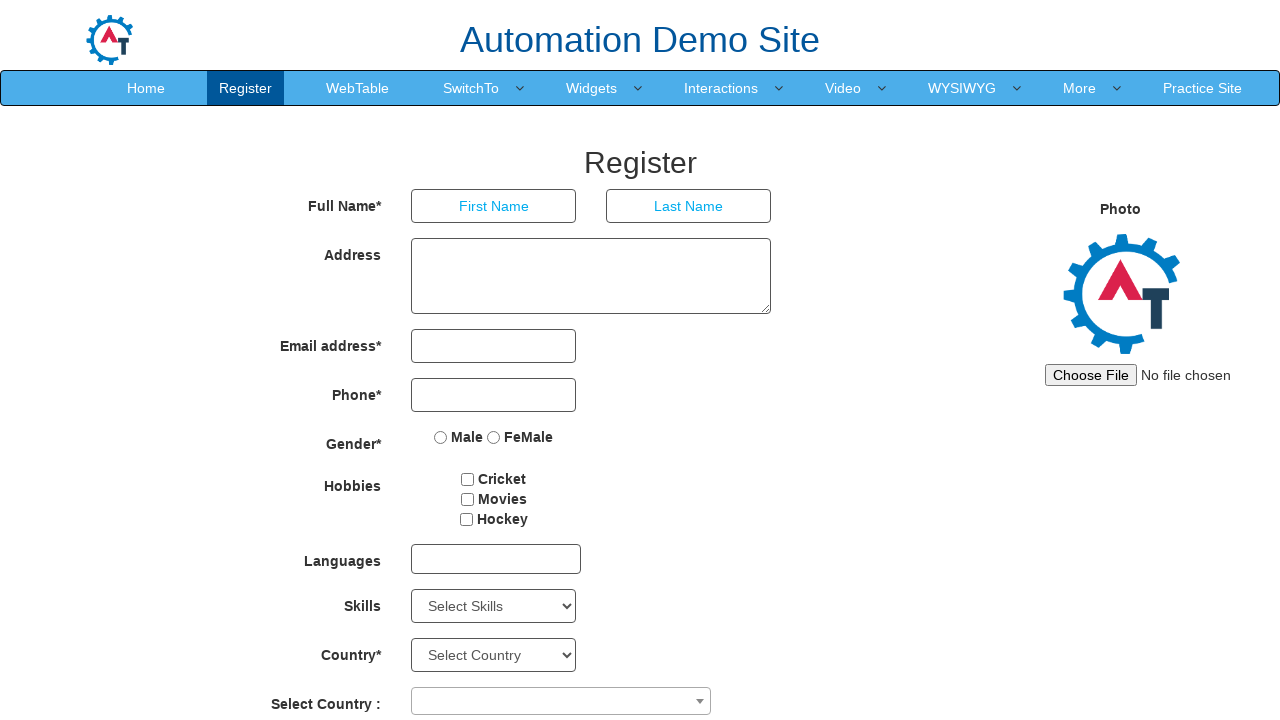

Located month dropdown element
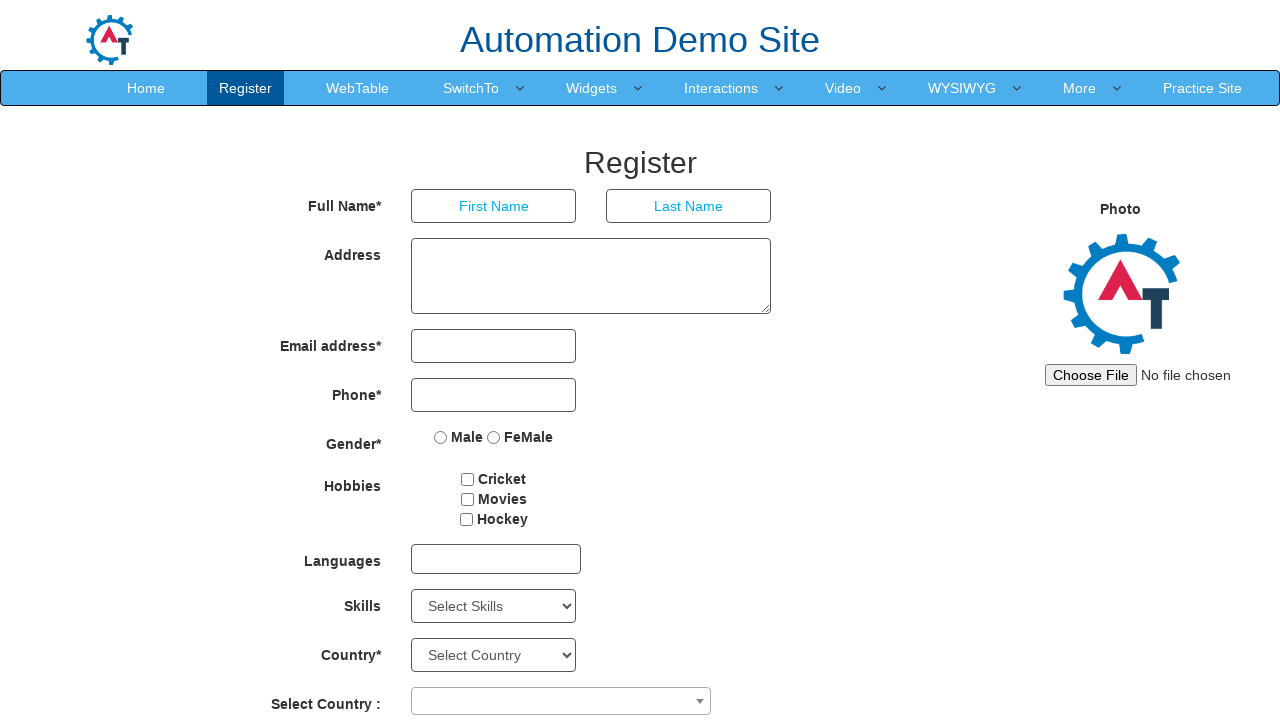

Selected June from month dropdown on select[placeholder='Month']
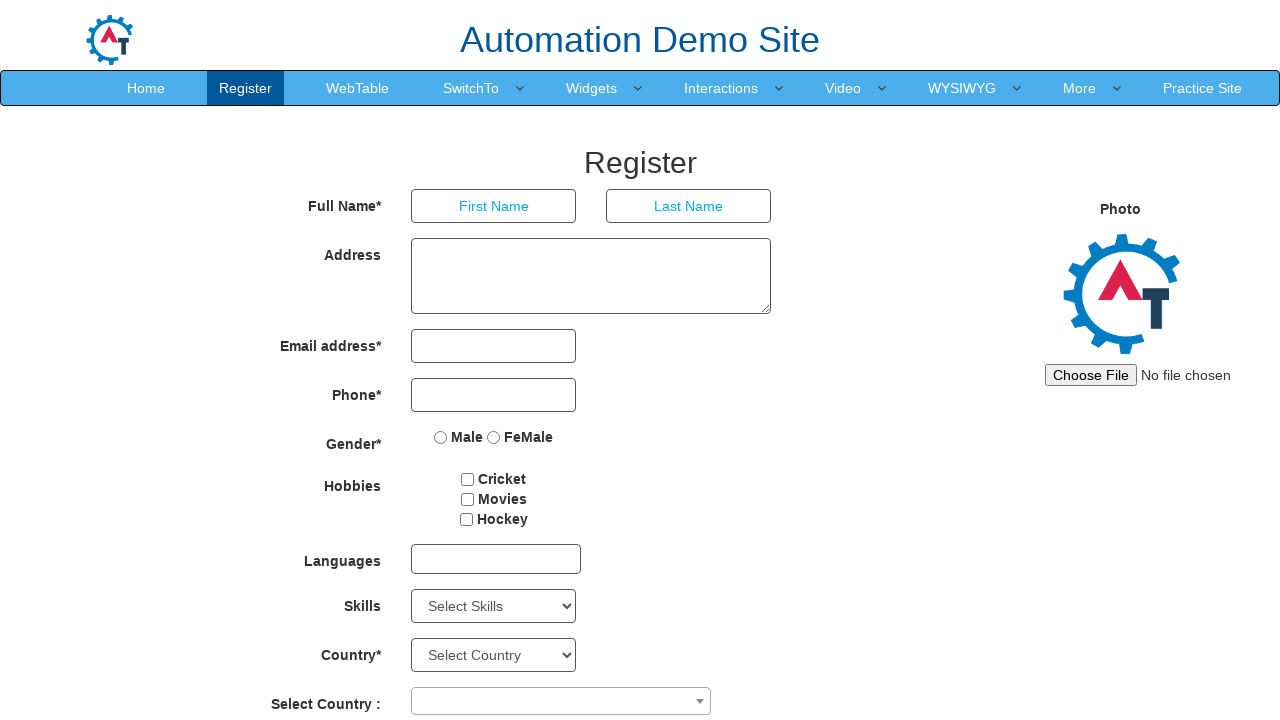

Located day dropdown element
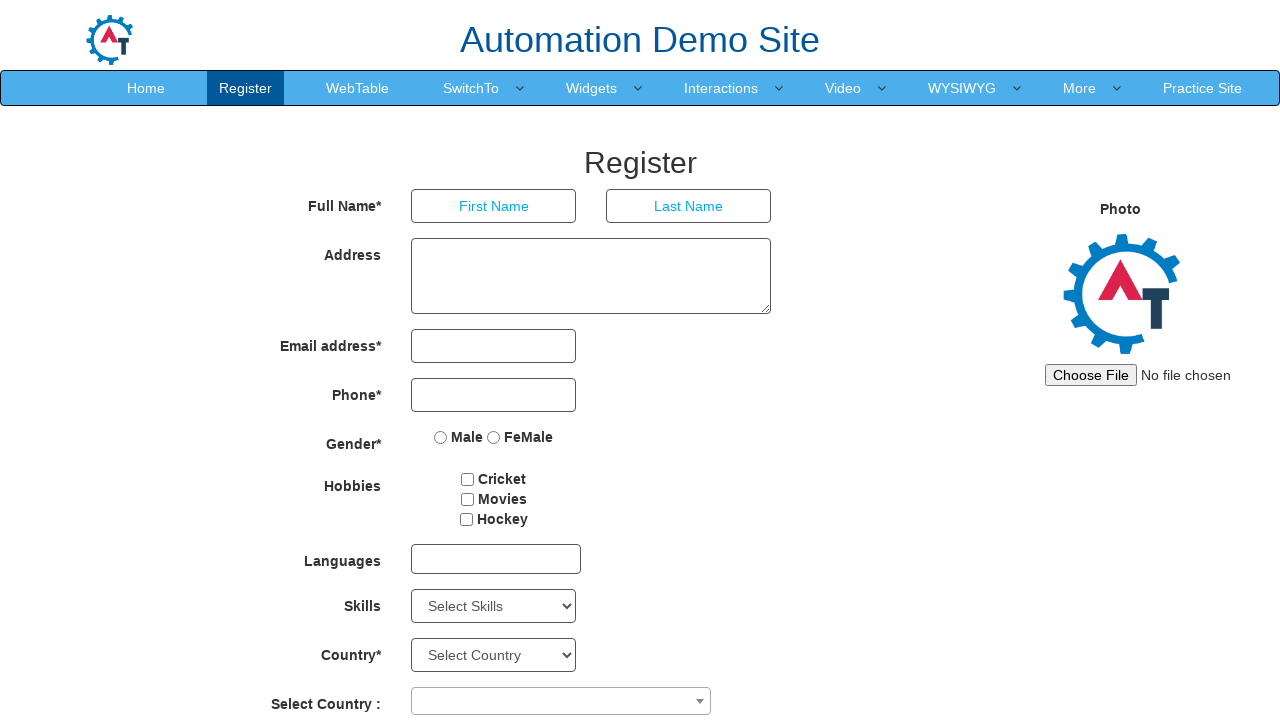

Selected day 15 from day dropdown on #daybox
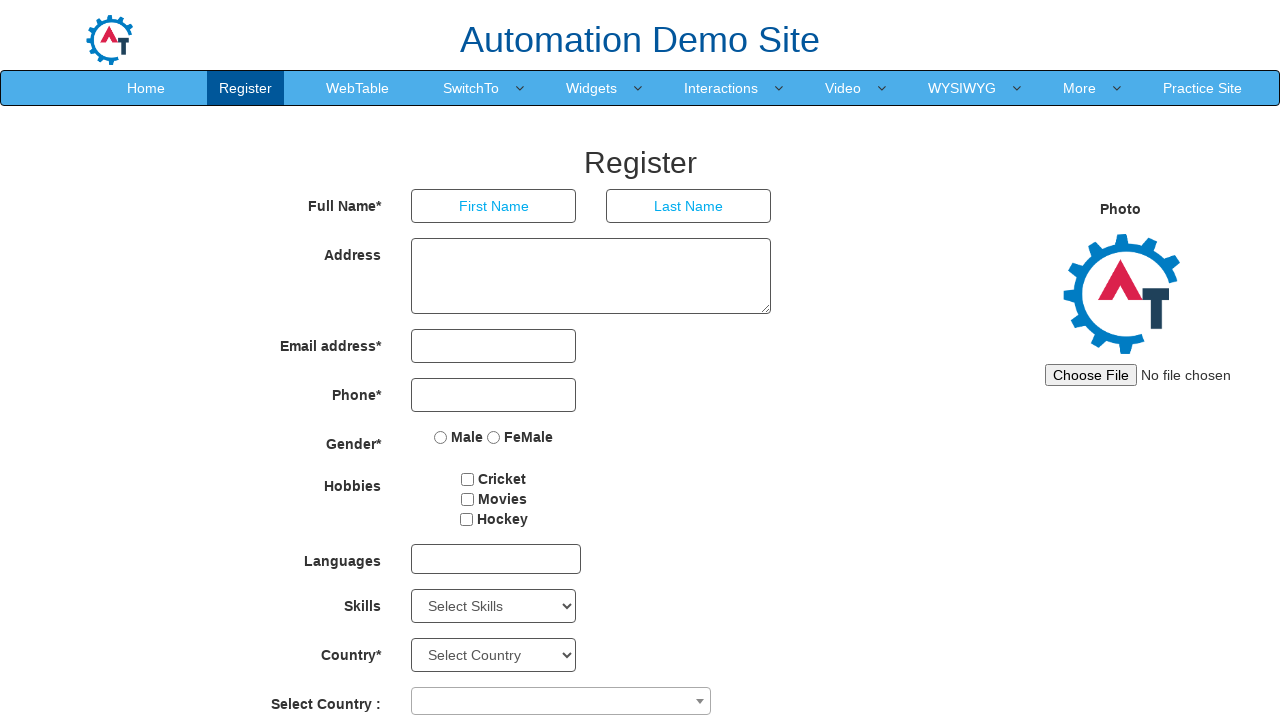

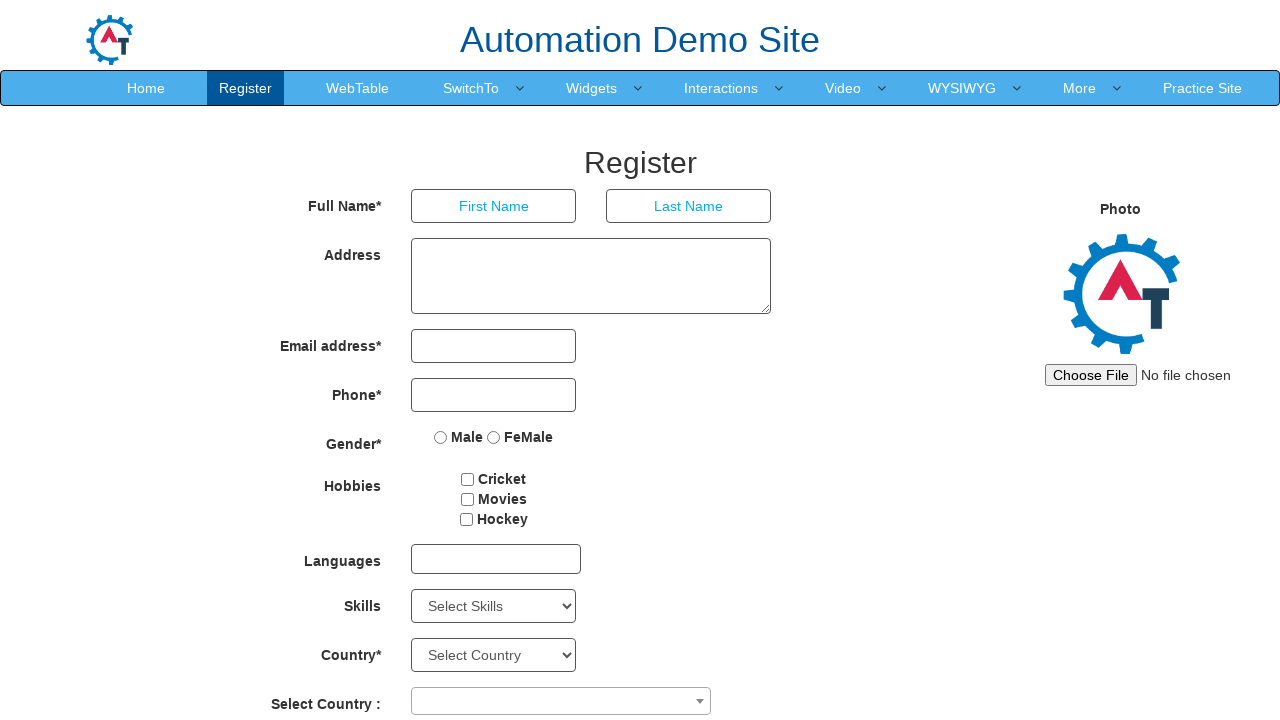